Tests text input functionality by scrolling to a textarea element and entering text into it

Starting URL: https://testautomationpractice.blogspot.com/

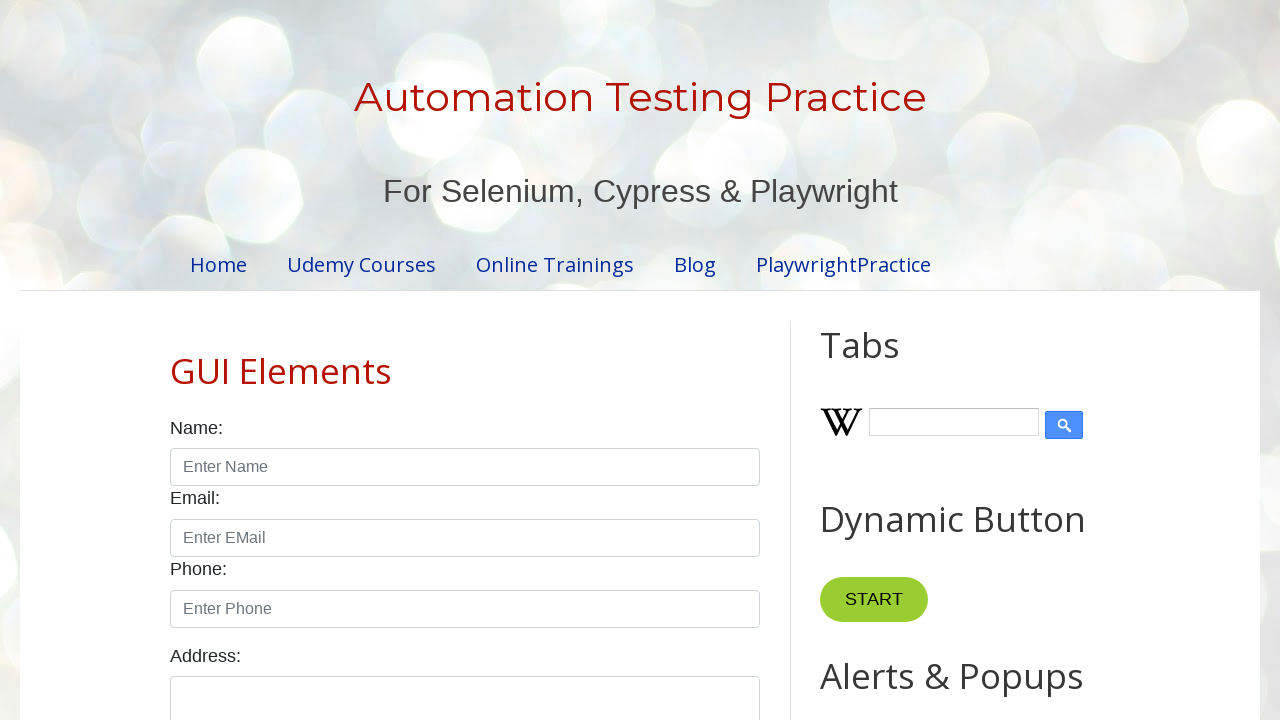

Scrolled to textarea element
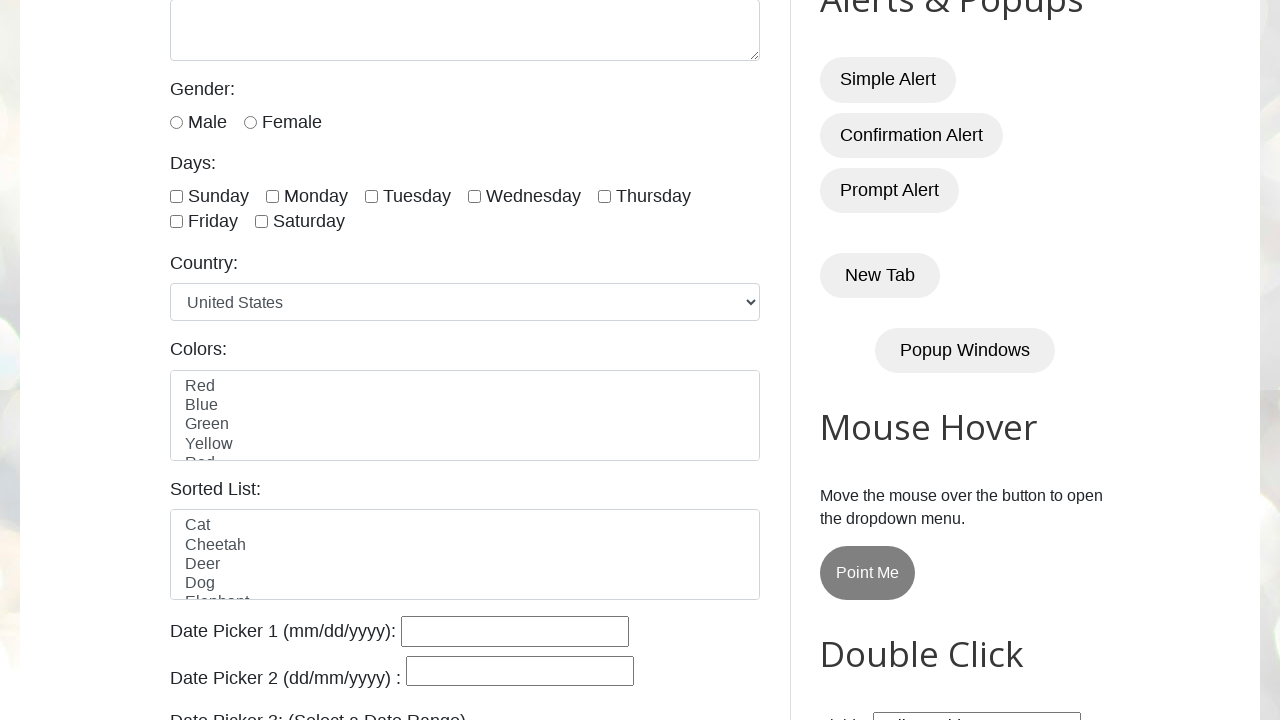

Entered 'Hello, Selenium!' into textarea field on #textarea
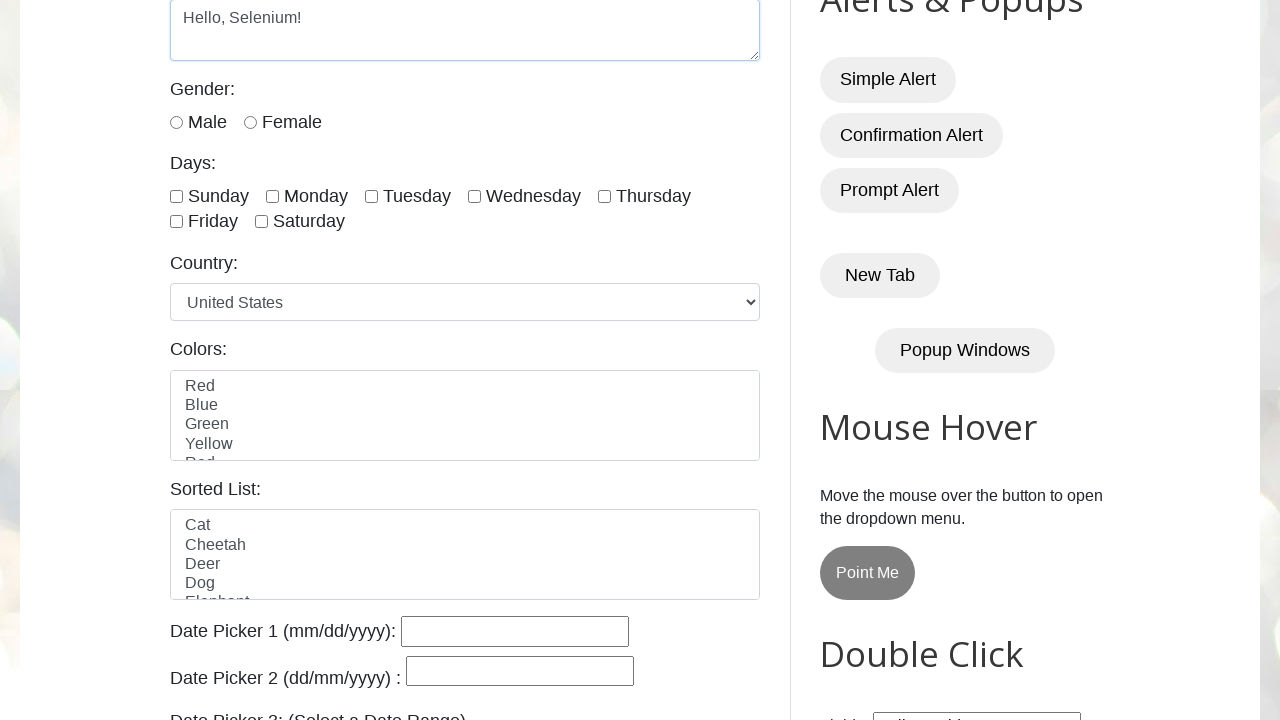

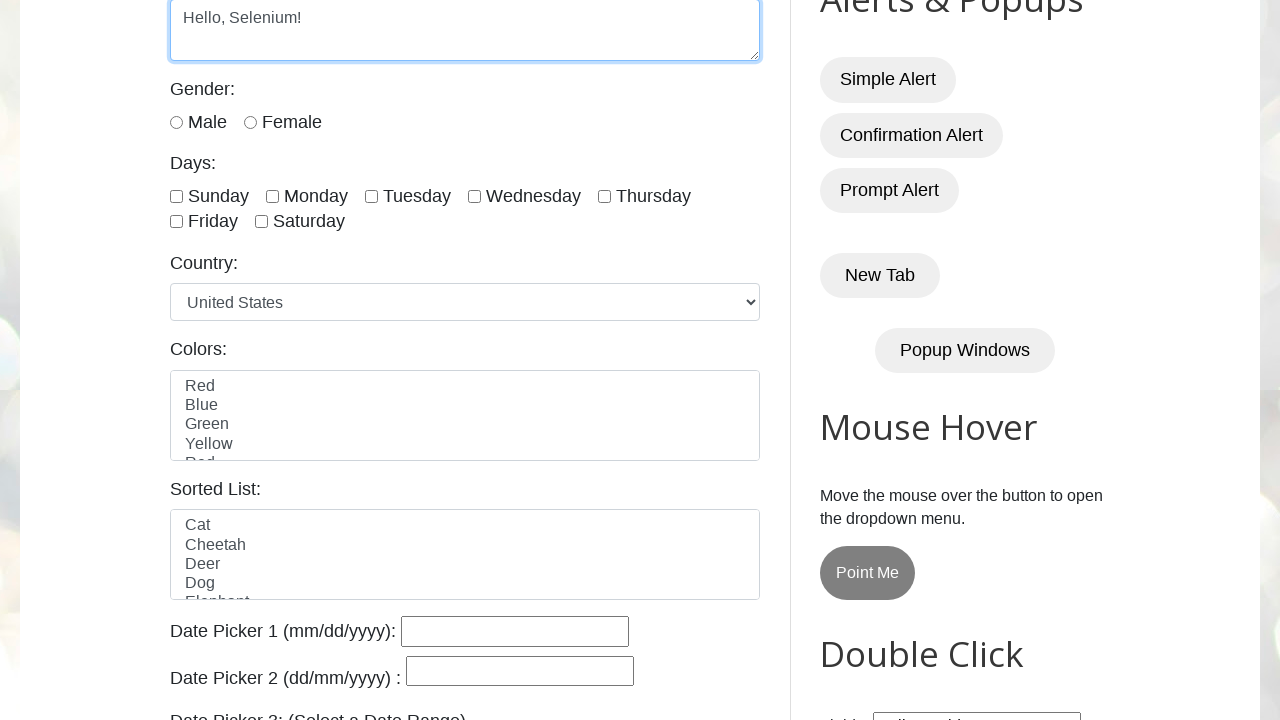